Searches for a course in a university syllabus system by entering a query, clicking the search button, selecting the first result, and viewing the course details page.

Starting URL: https://aaadv.iwate-pu.ac.jp/aa_web/syllabus/se0010.aspx?me=EU&opi=mt0010

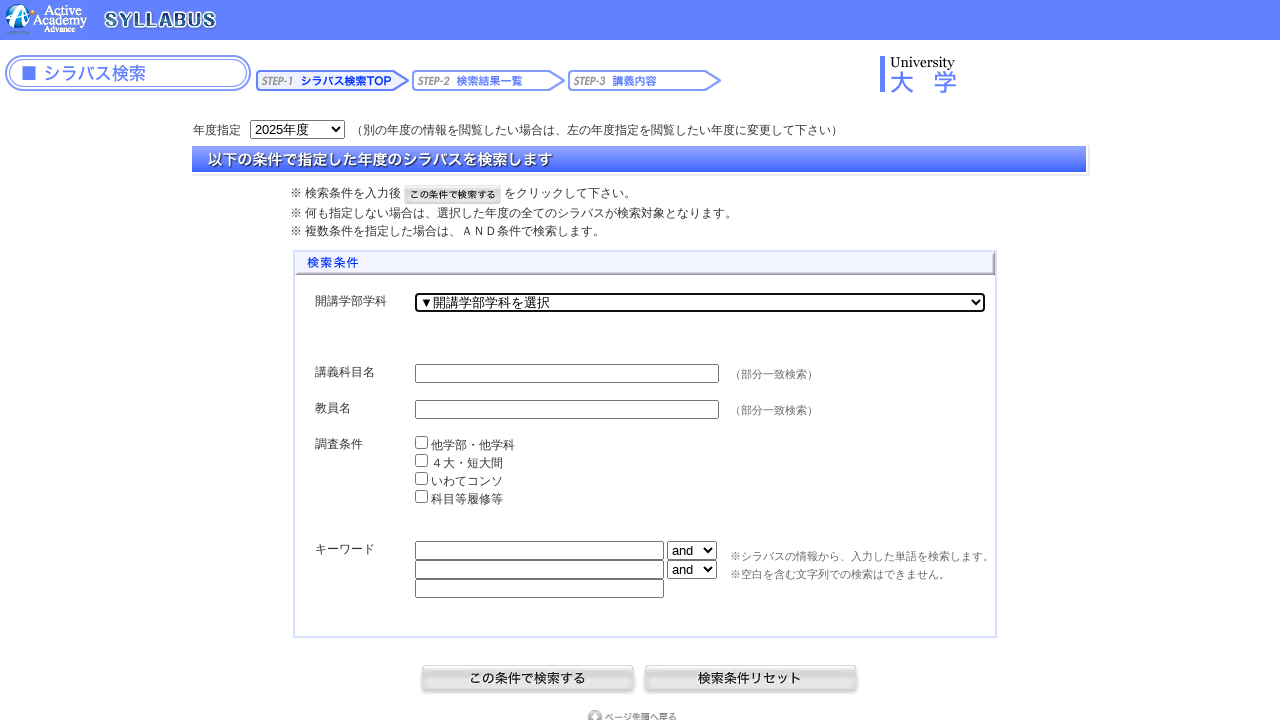

Filled search field with course name '統計解析' on #ctl00_cphMain_txtSearchKougi_Name
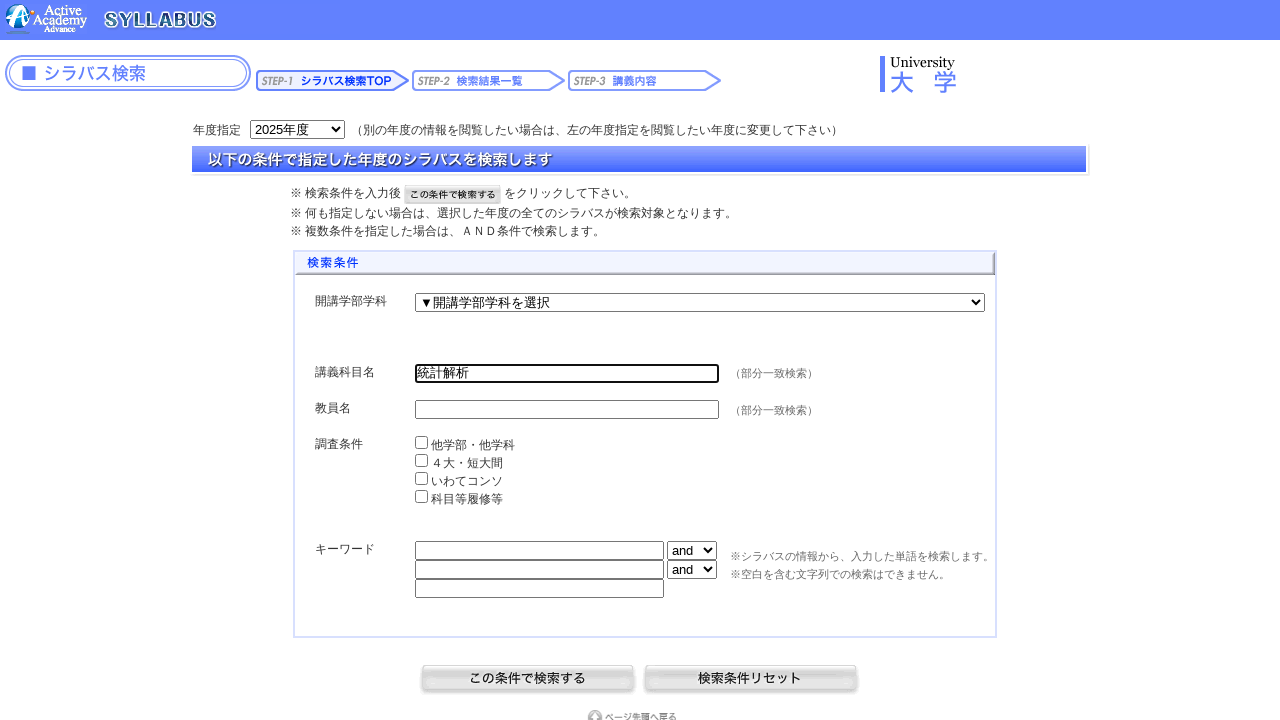

Clicked search button to find course at (528, 679) on #ctl00_cphMain_ibtnSearch
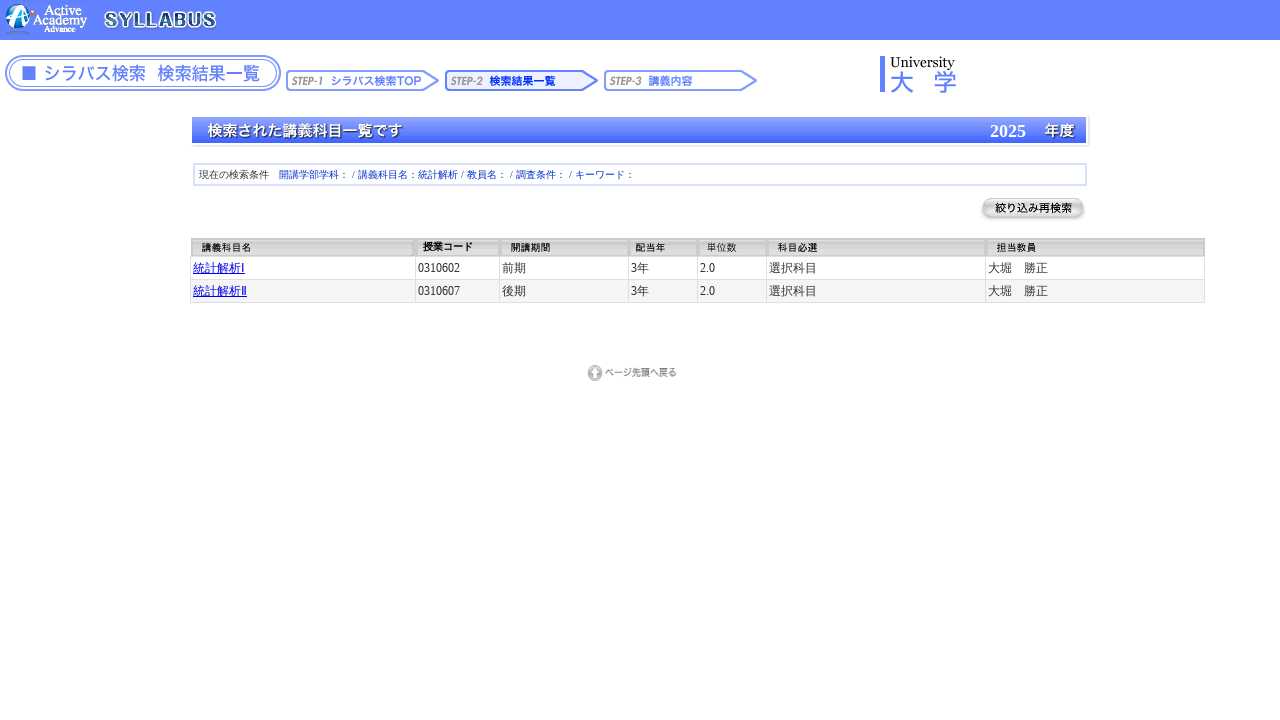

Search results loaded successfully
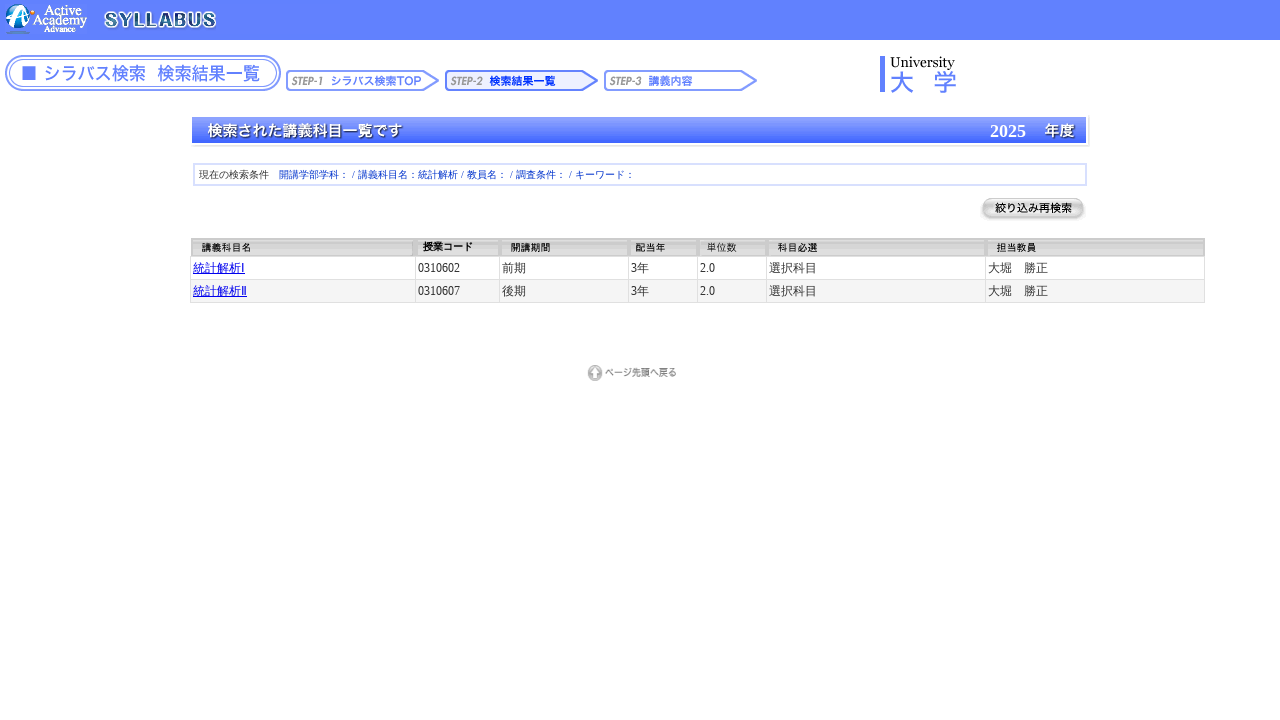

Clicked on first search result to view course details at (303, 291) on #ctl00_cphMain_grdSyllabusList_ctl04_lbtnKamokuName
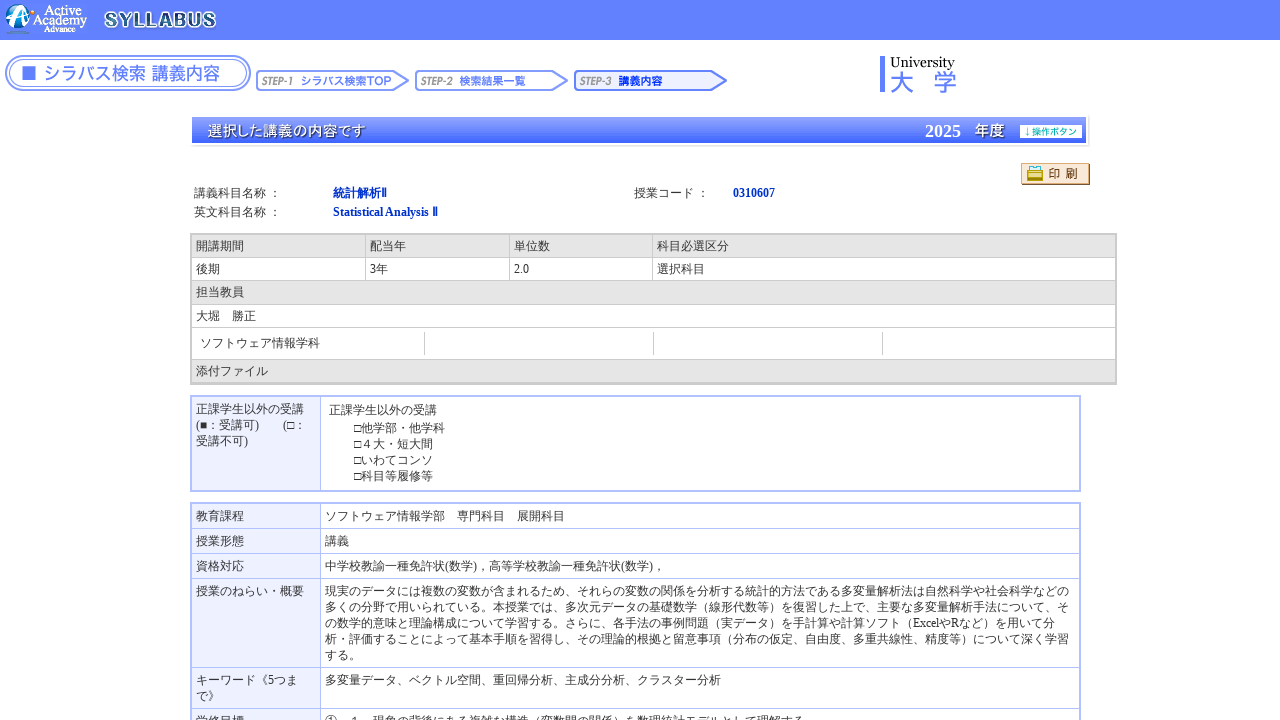

Course details page loaded successfully
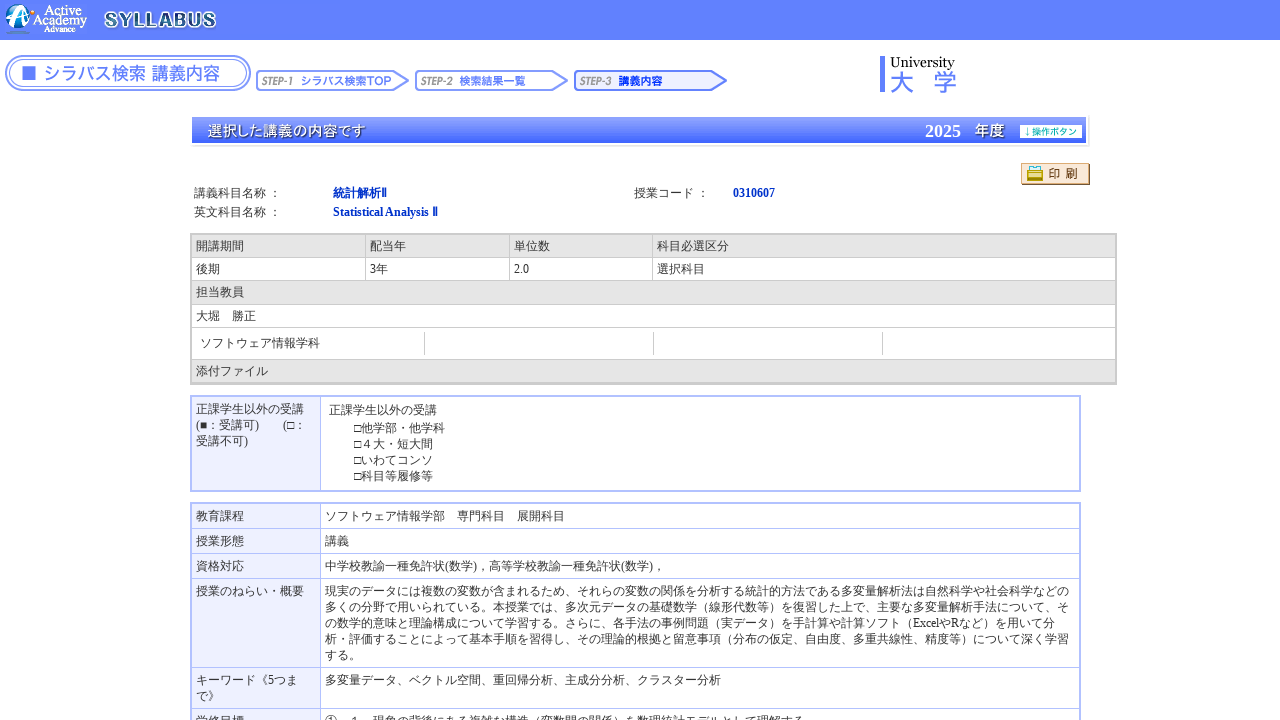

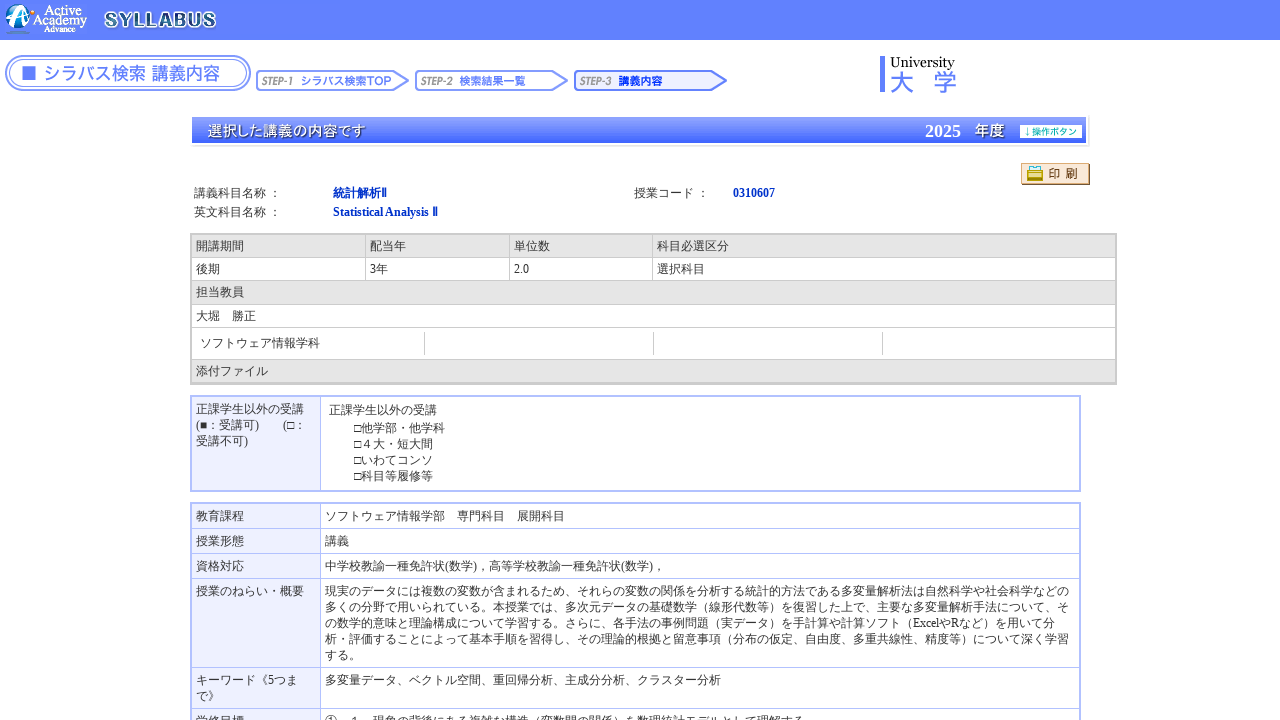